Tests a Hebrew search query submission on a web application by filling in a textarea with a Hebrew query about nursing care in Tel Aviv and submitting the form, then waiting for results to load.

Starting URL: https://wonder-ceo-web.azurewebsites.net

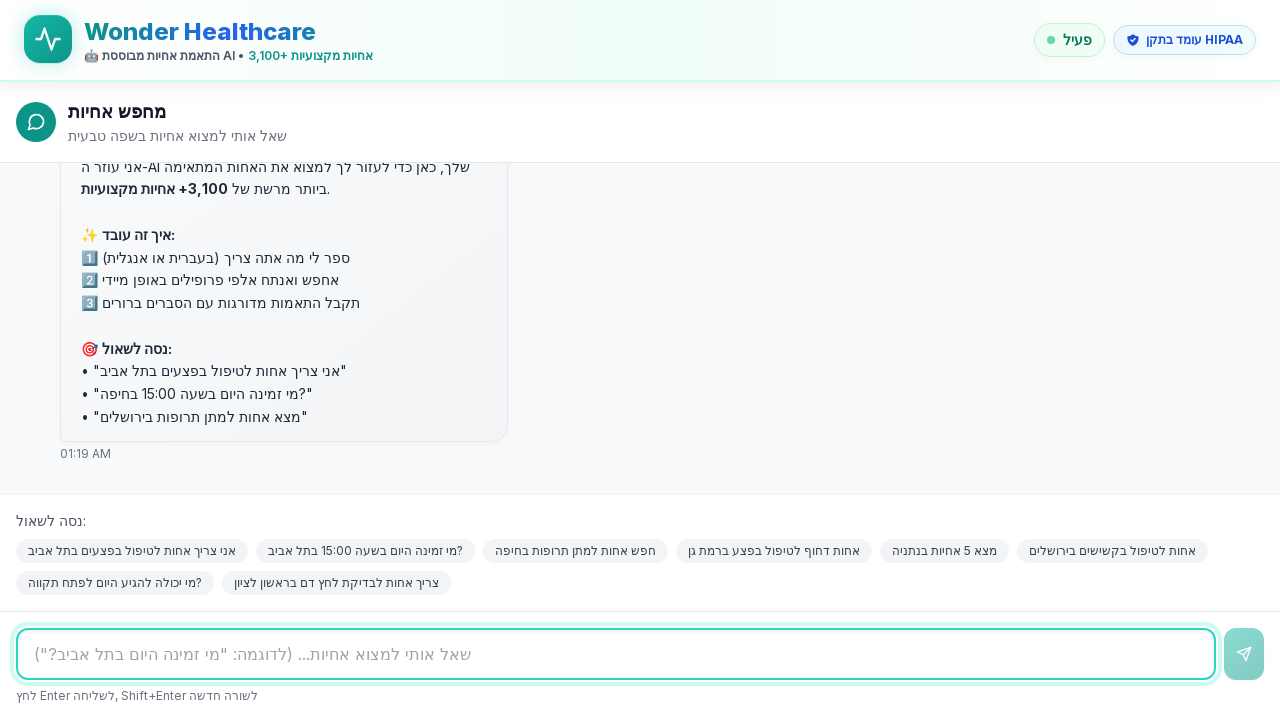

Waited for page to reach networkidle state
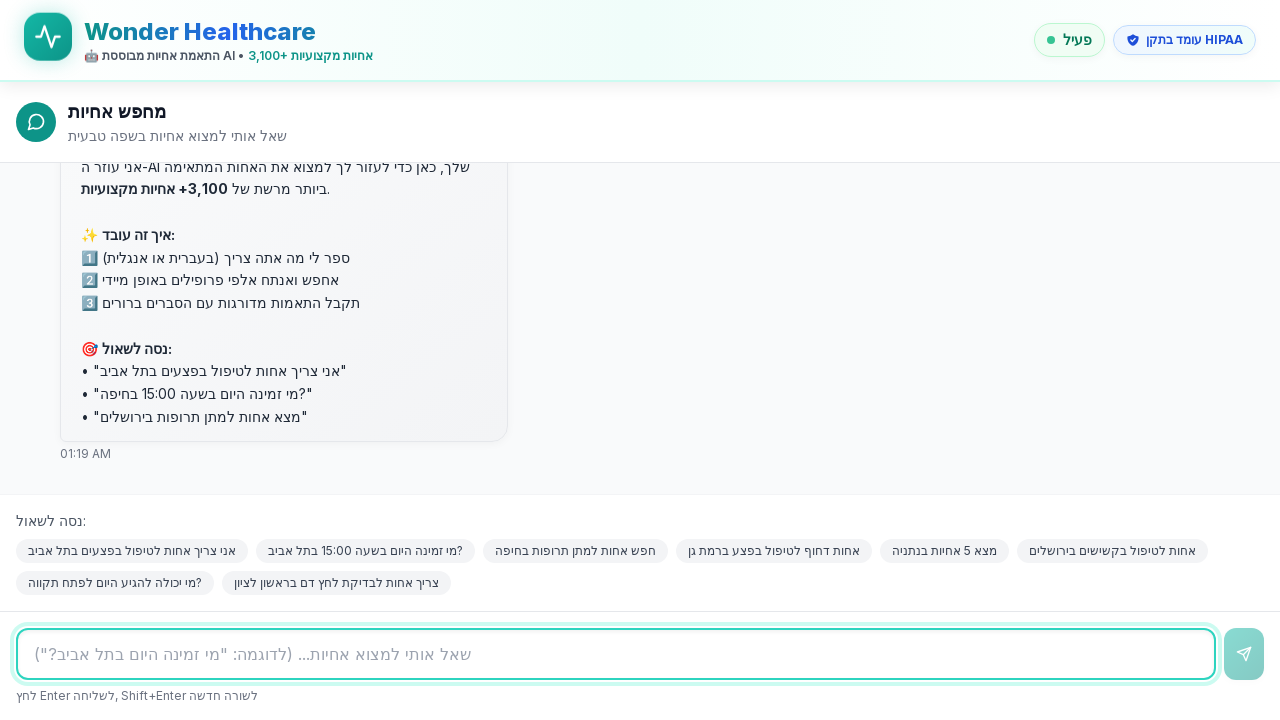

Waited 3 seconds for page stabilization
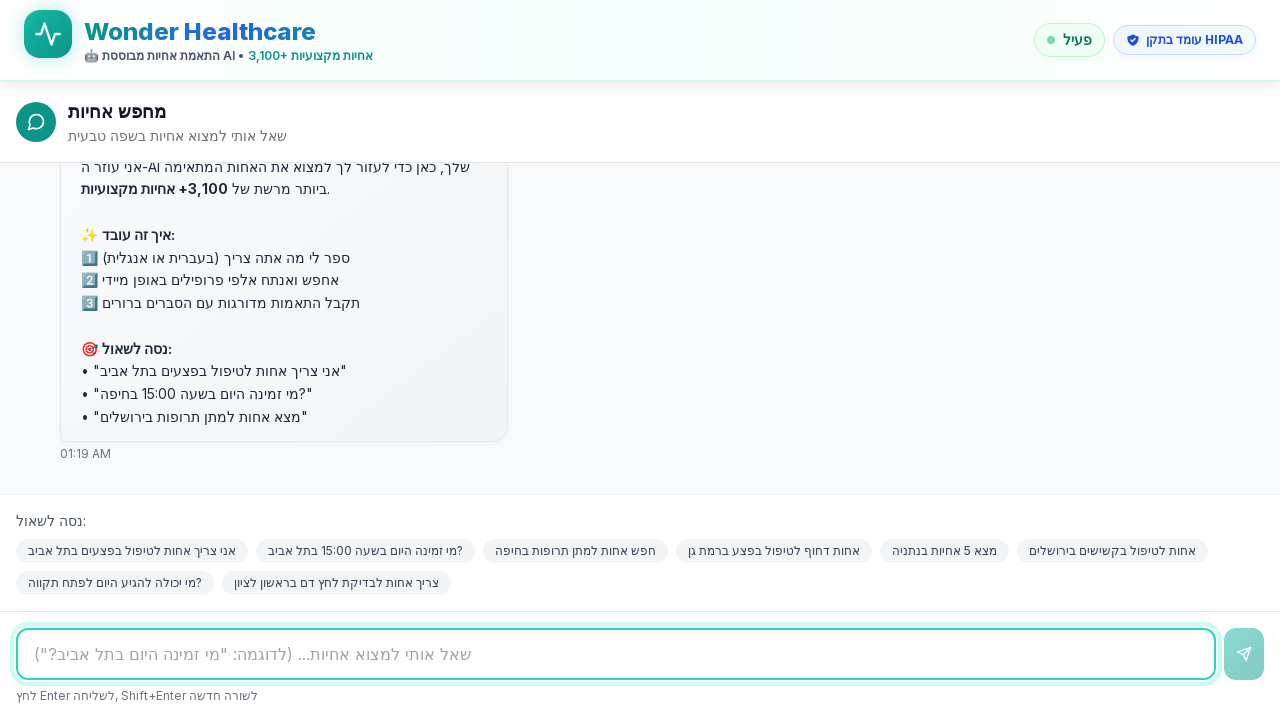

Located textarea or text input field
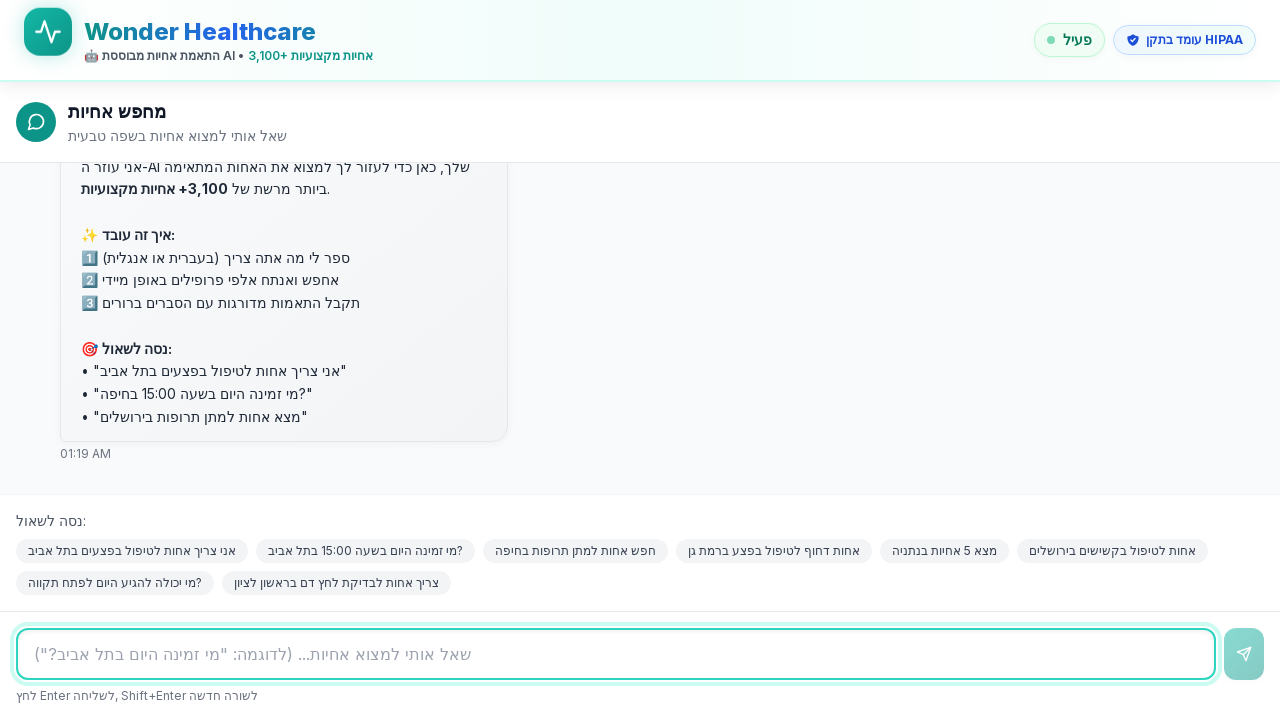

Filled input field with Hebrew query about nursing care in Tel Aviv
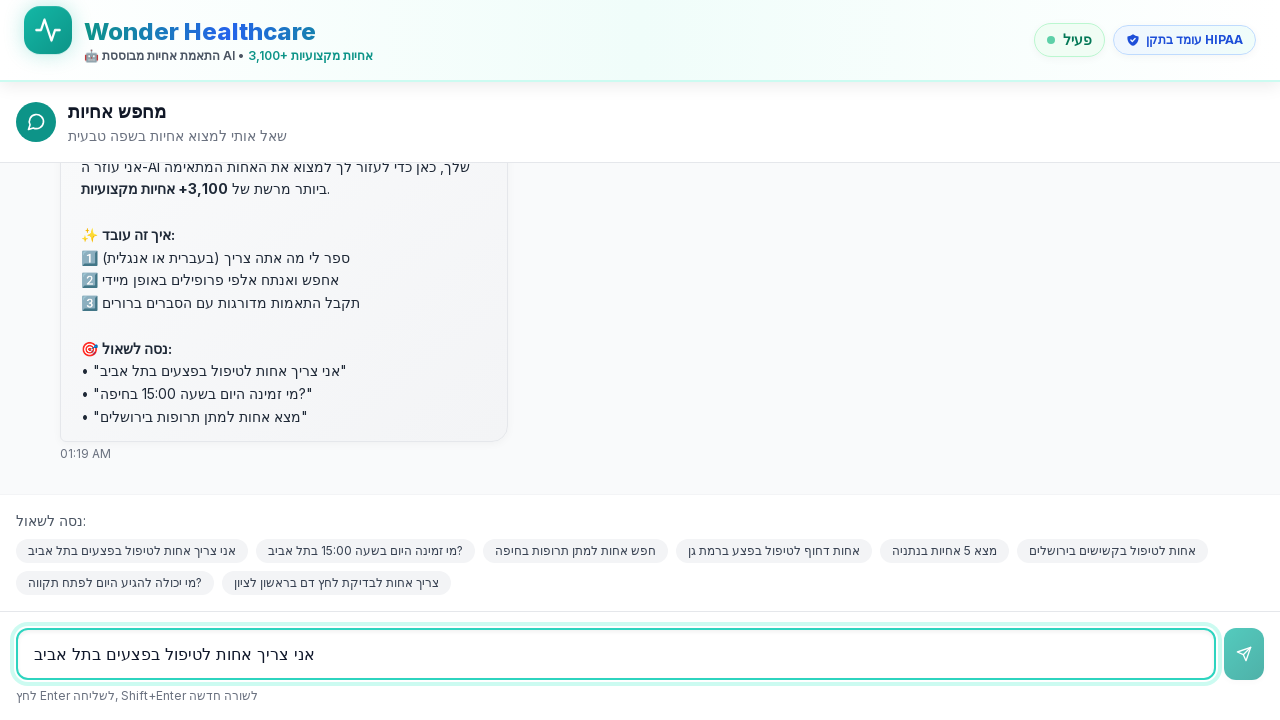

Waited 1 second after filling input field
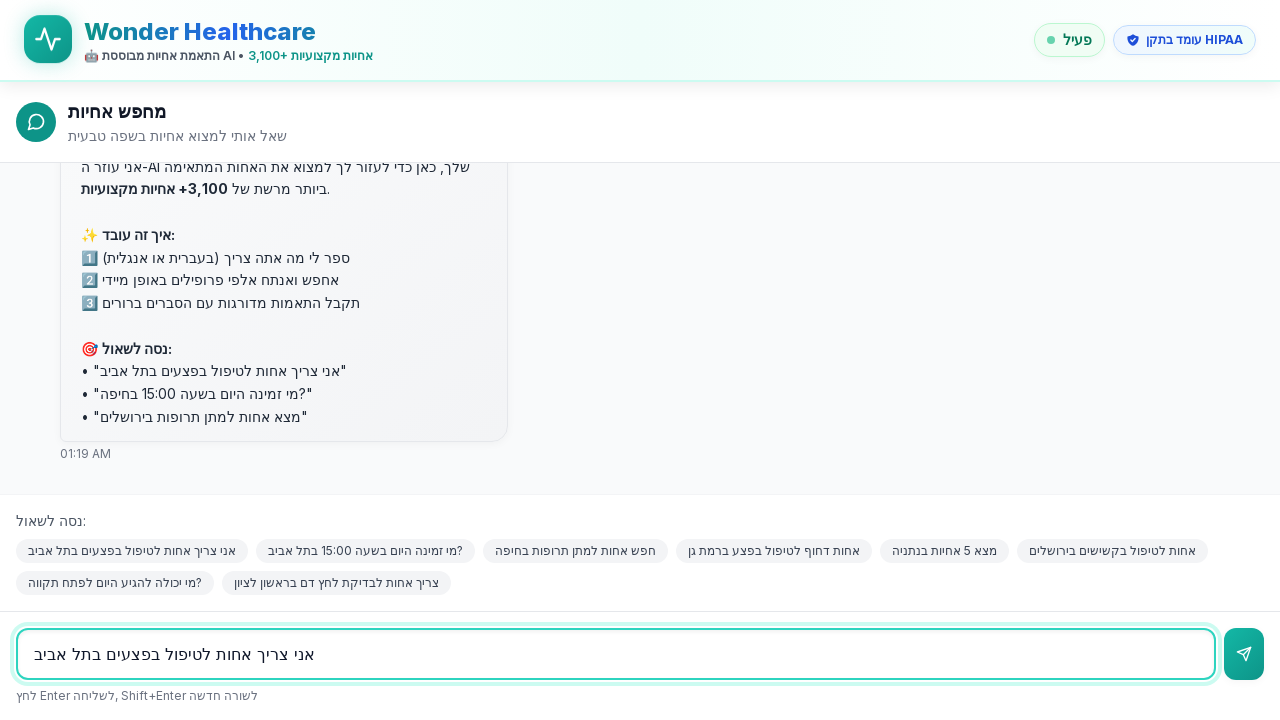

Located submit button
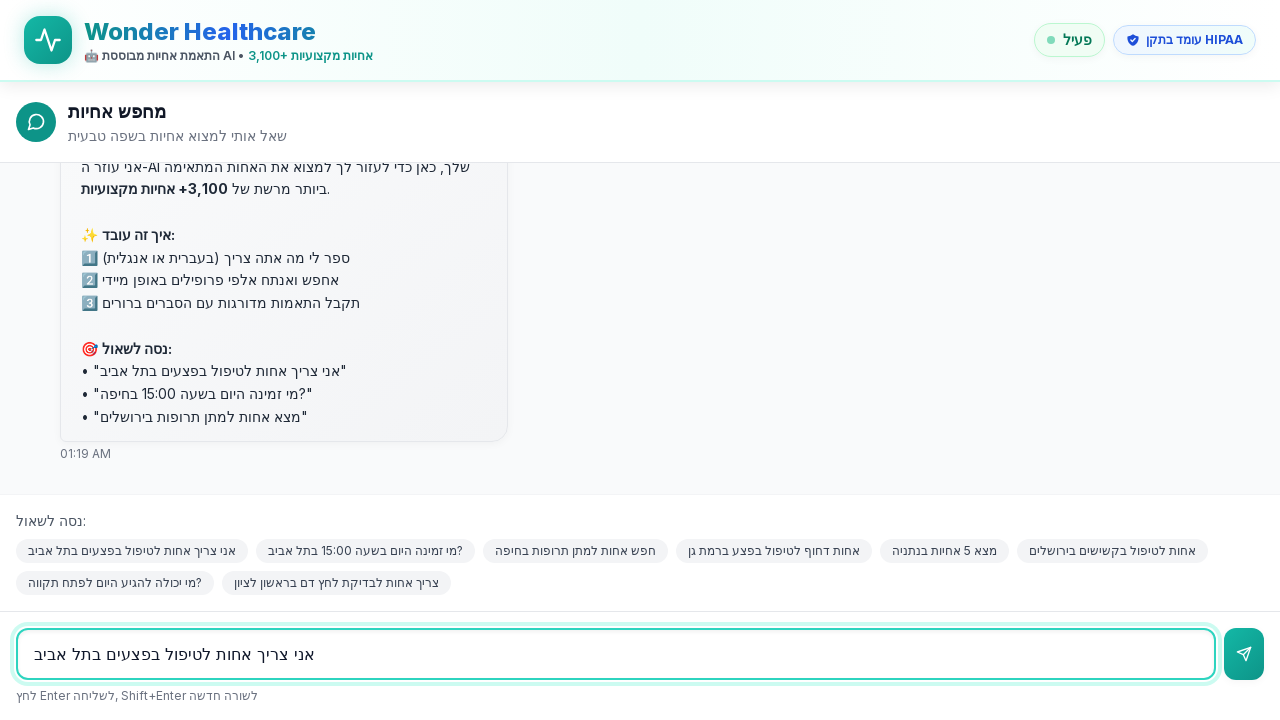

Clicked submit button to submit Hebrew search query
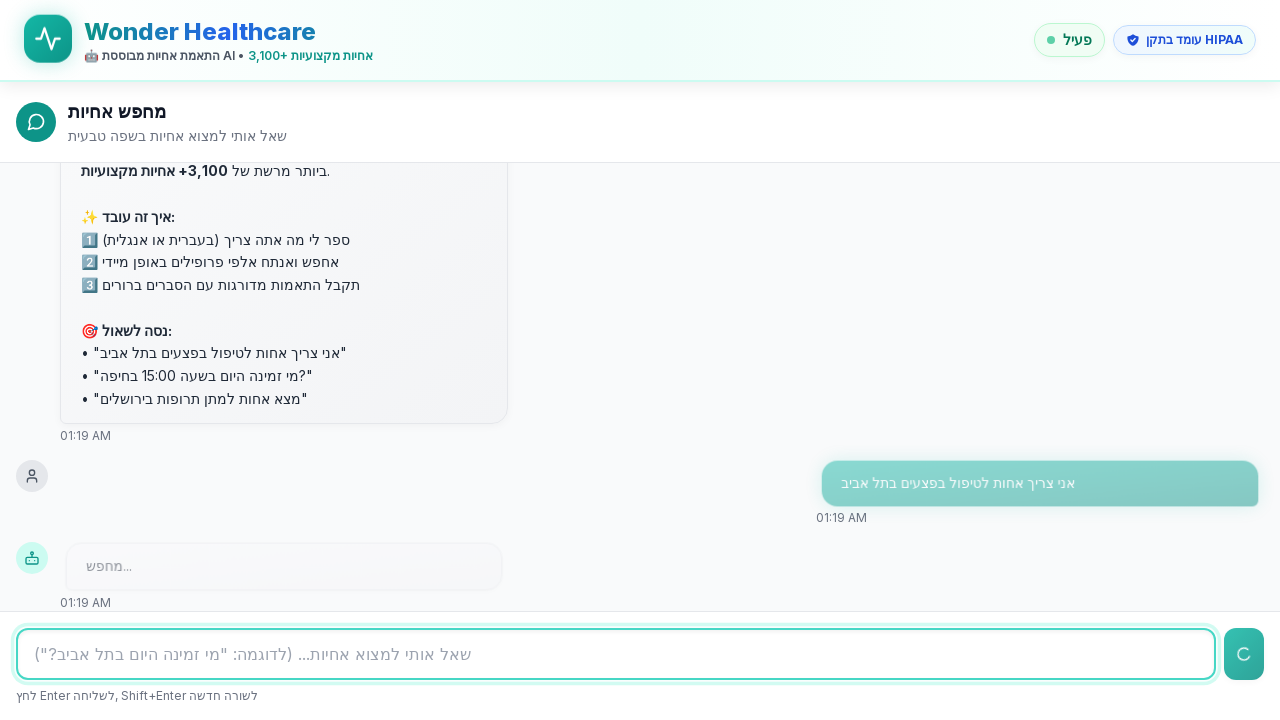

Waited 15 seconds for search results to load
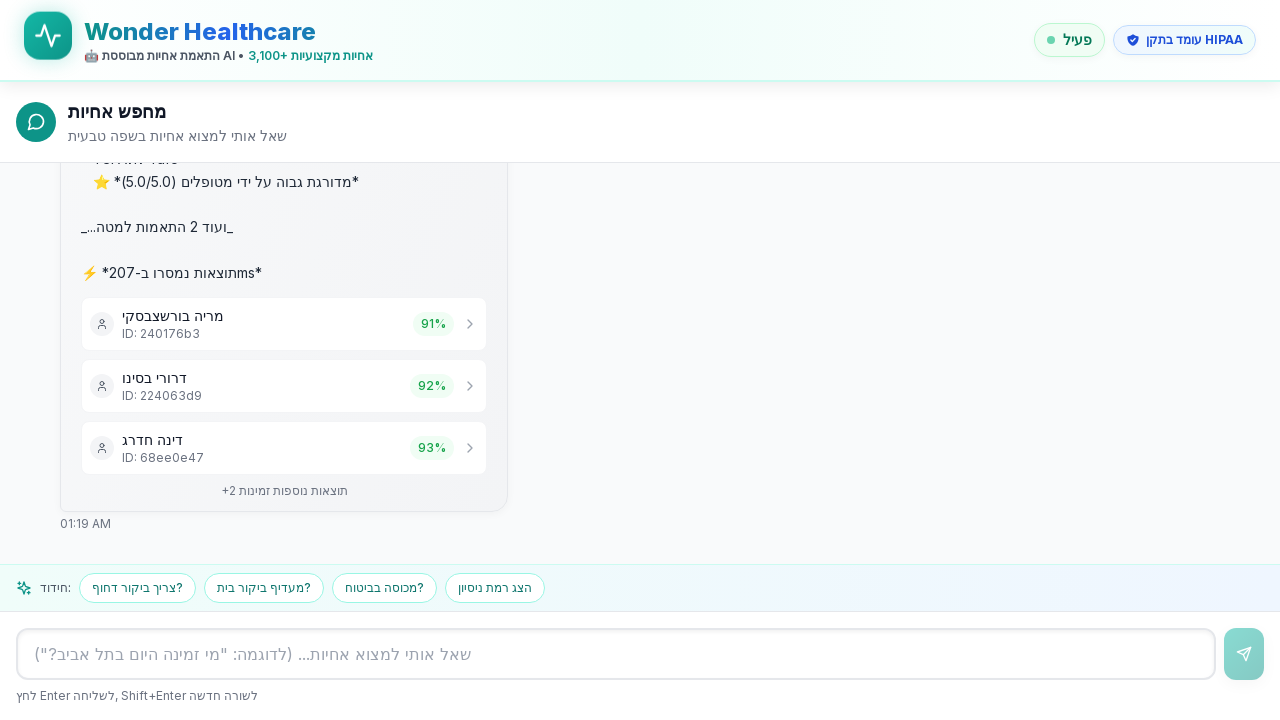

Scrolled page to top to view results
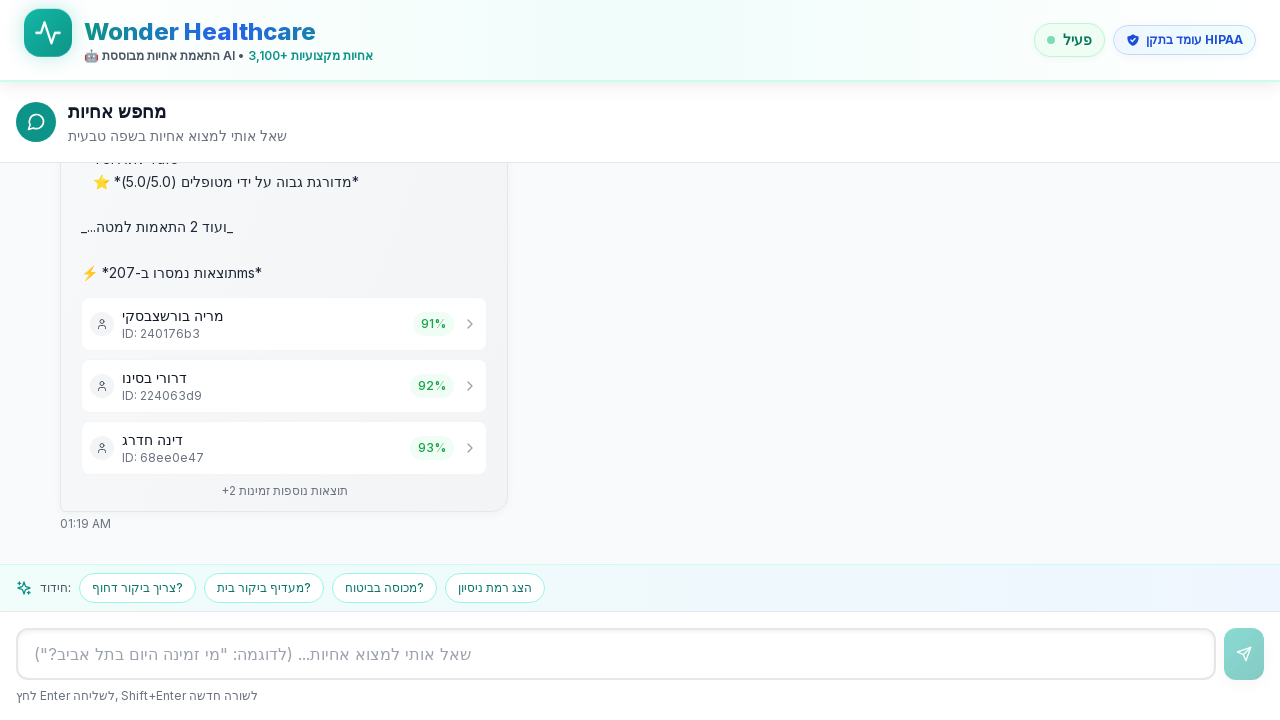

Waited 2 seconds after scrolling to stabilize view
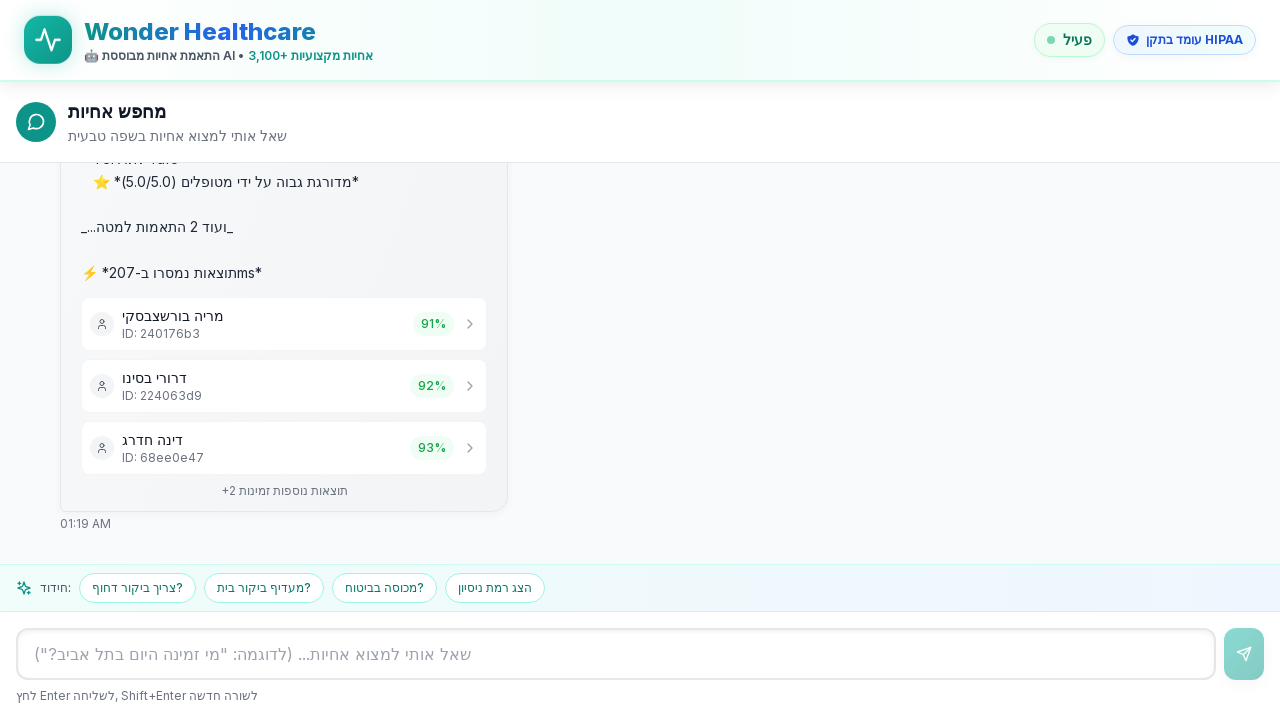

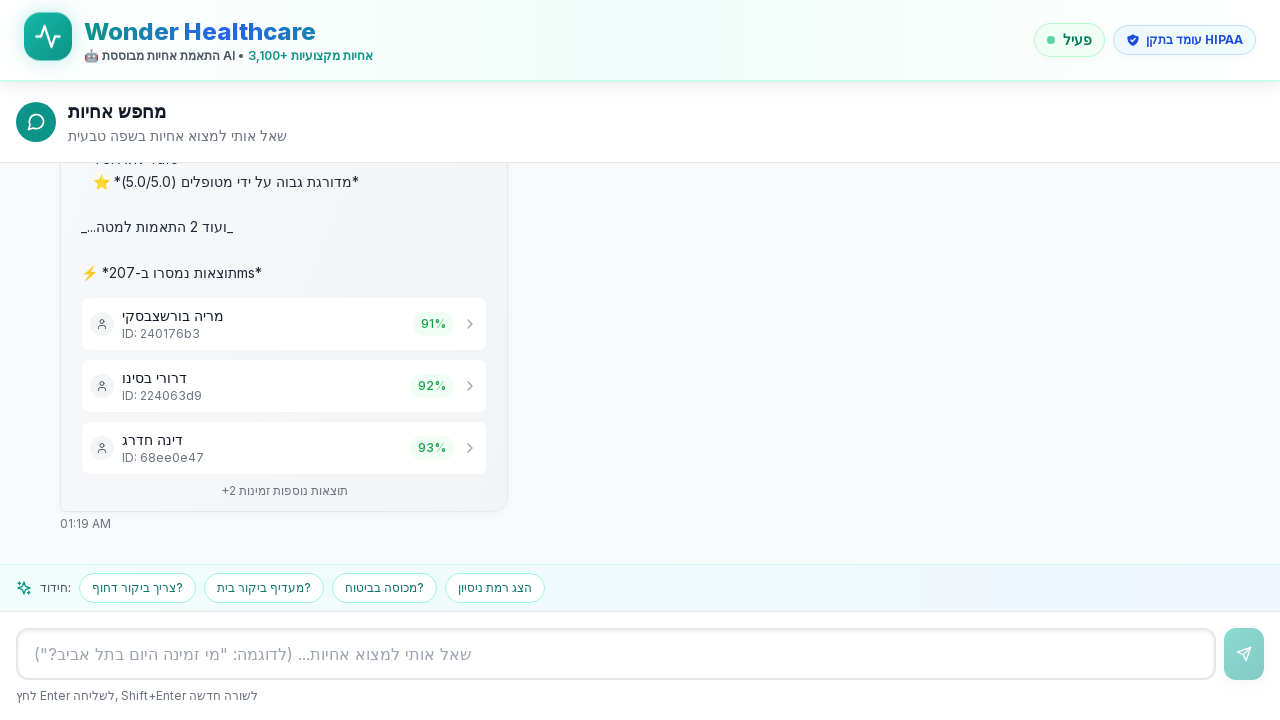